Tests a vegetable/grocery shopping site by searching for products containing 'ca', verifying product count, adding items to cart including a specific product by index and finding 'Cashews' to add to cart

Starting URL: https://rahulshettyacademy.com/seleniumPractise/#/

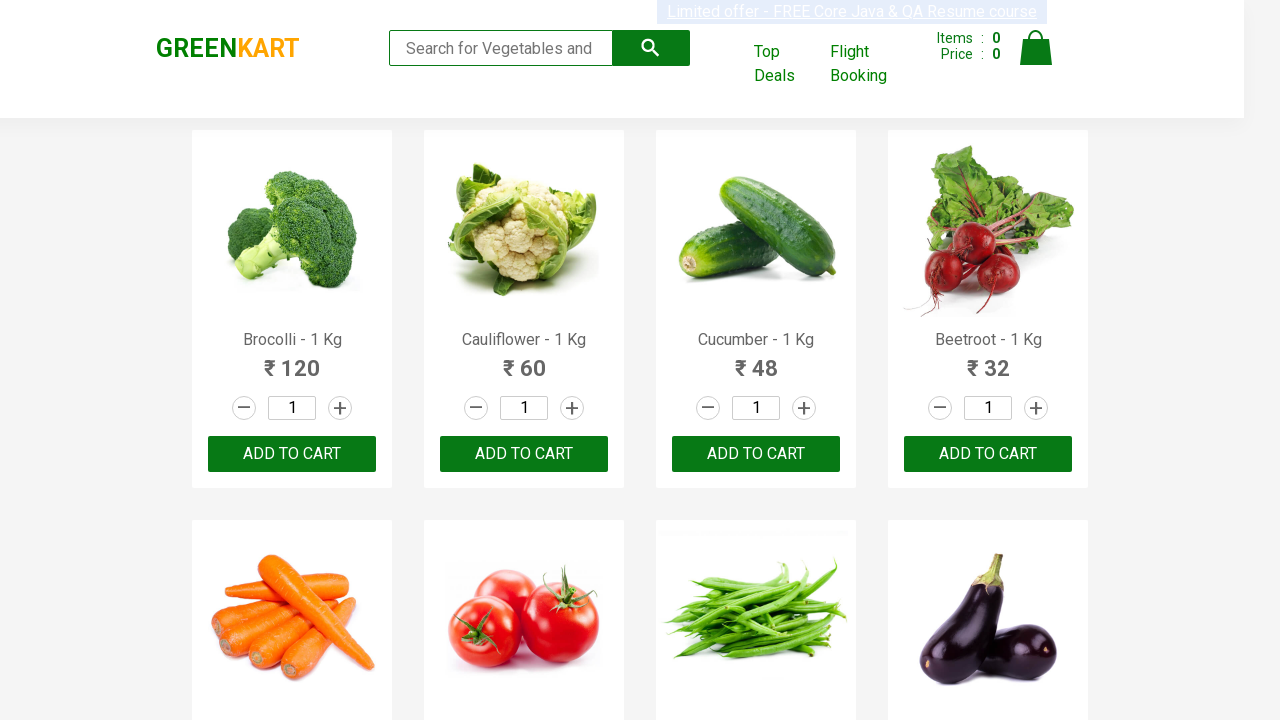

Filled search box with 'ca' to filter products on .search-keyword
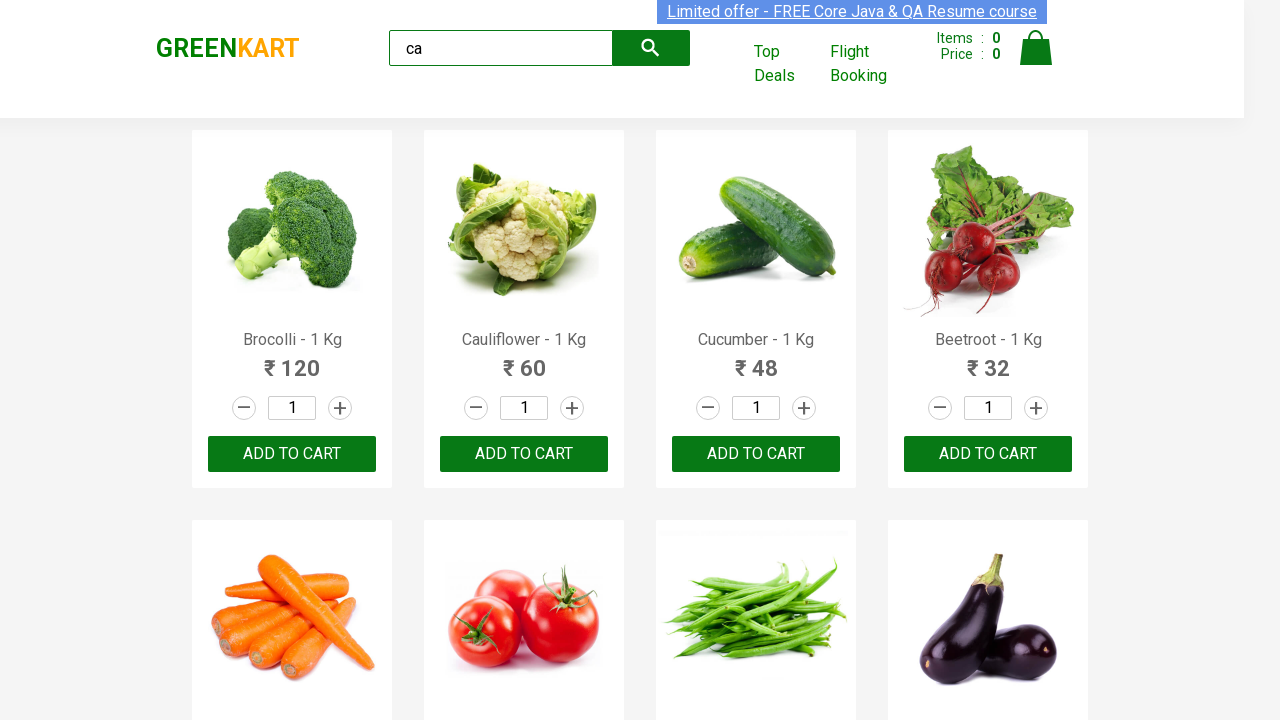

Waited for search results to load
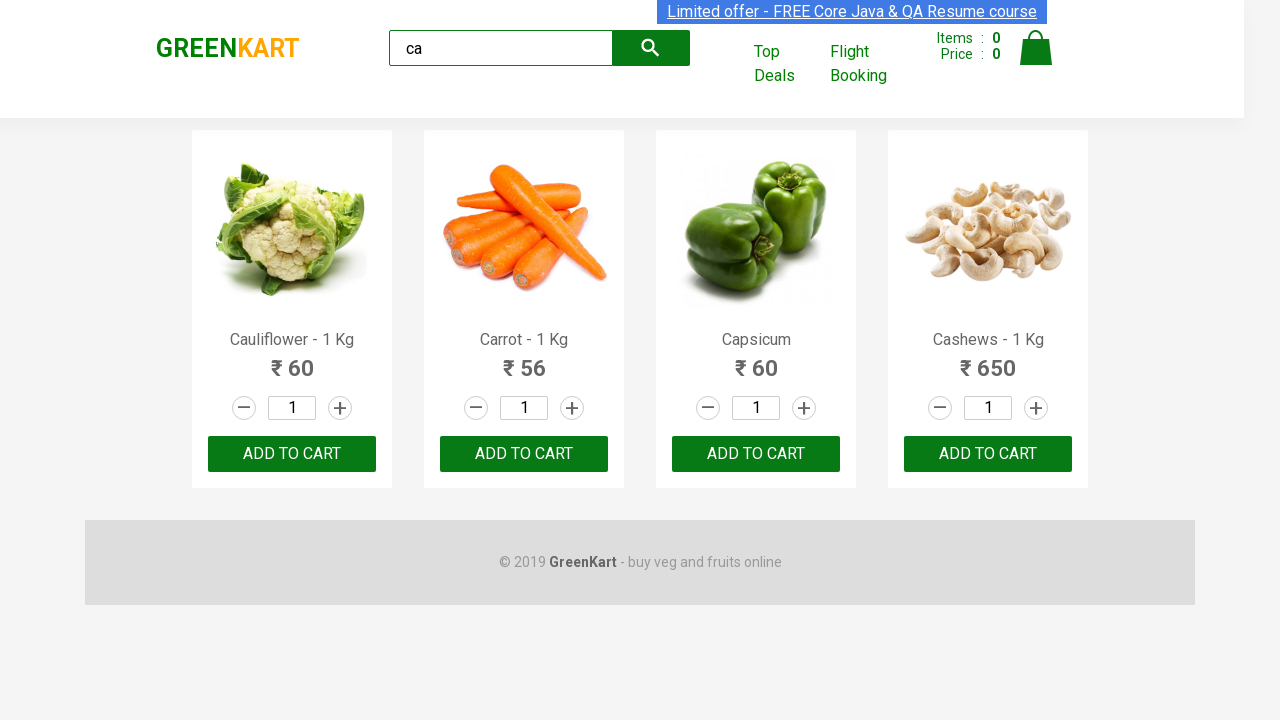

Verified product elements are displayed
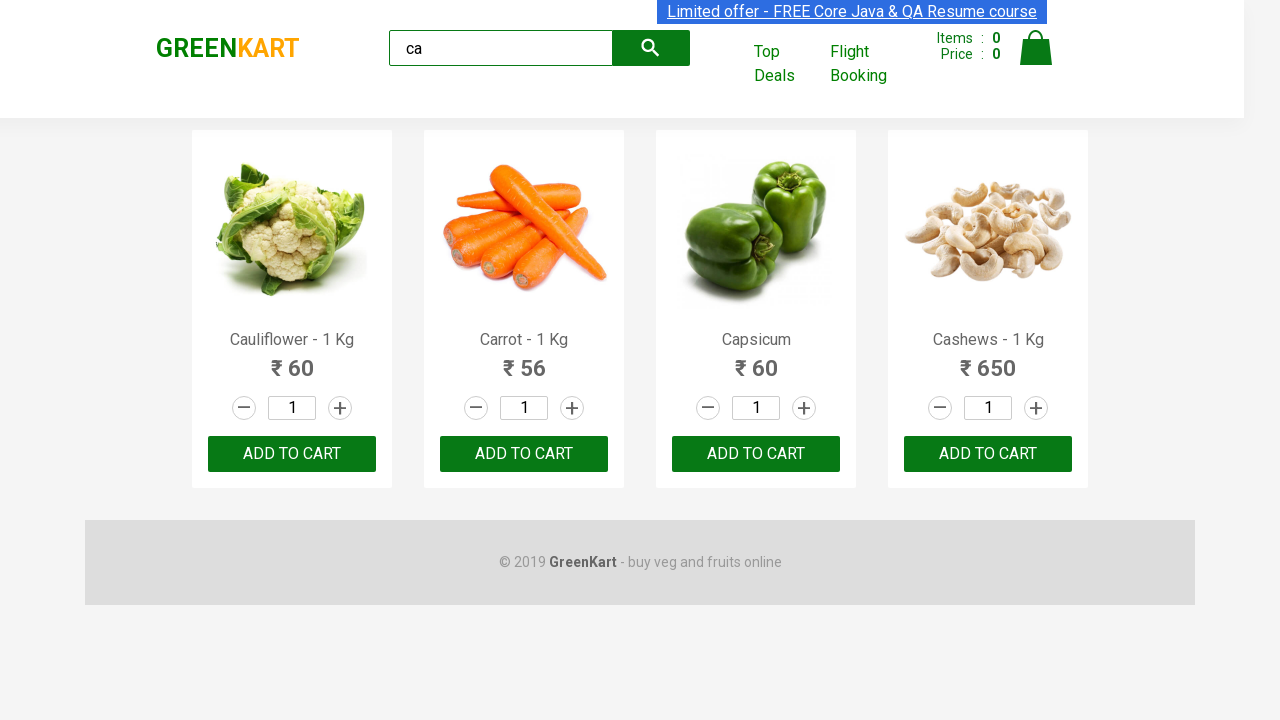

Clicked ADD TO CART on the third product at (756, 454) on .products .product >> nth=2 >> button:has-text('ADD TO CART')
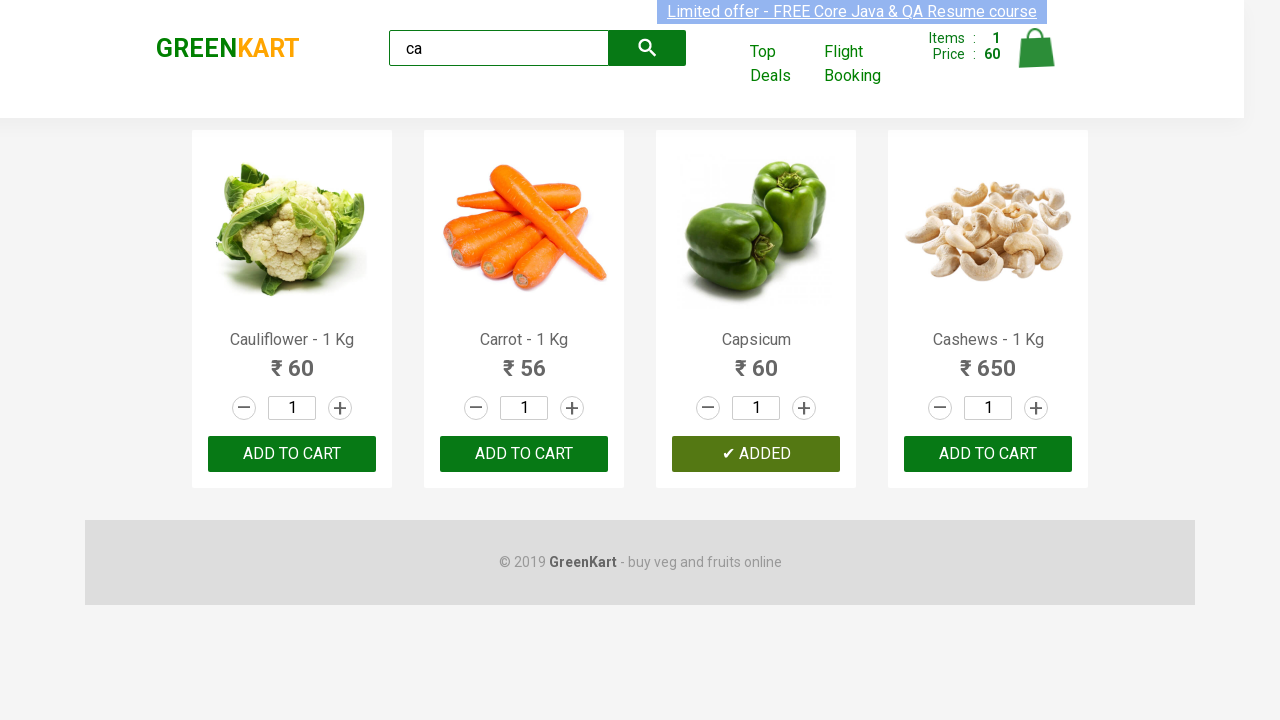

Retrieved product count: 4 products found
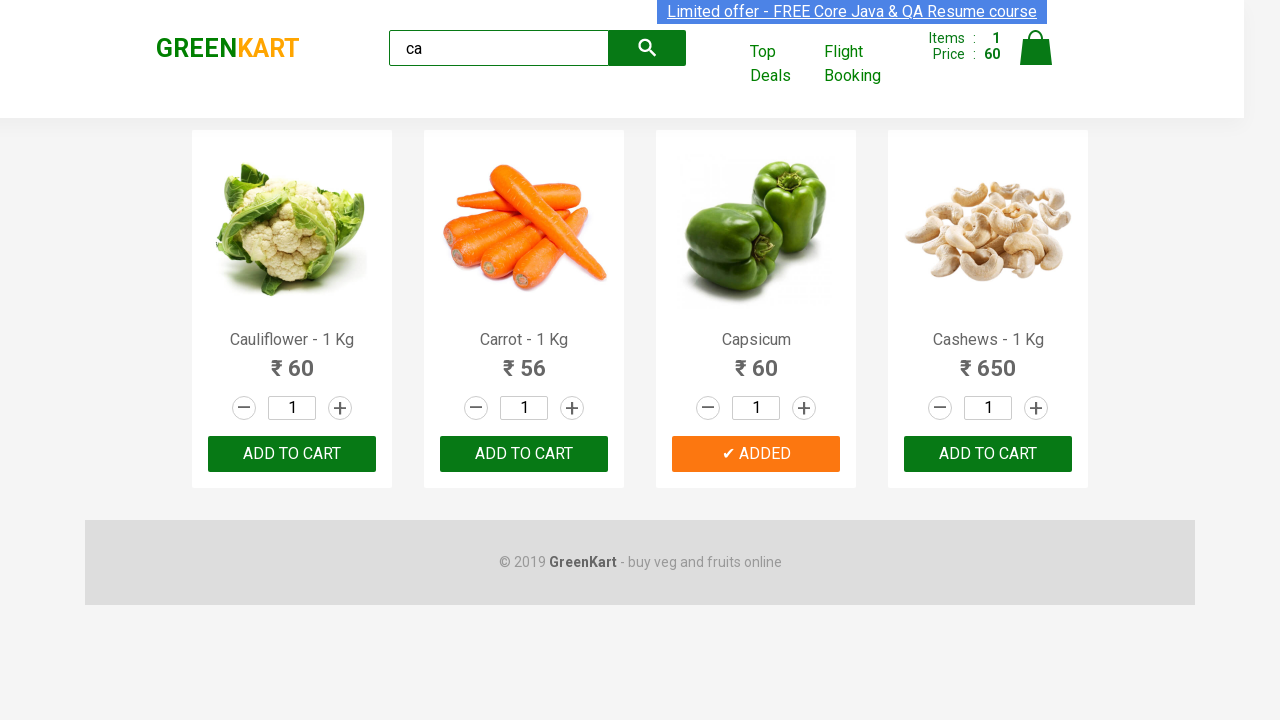

Found and clicked ADD TO CART for Cashews at index 3 at (988, 454) on .products .product >> nth=3 >> button
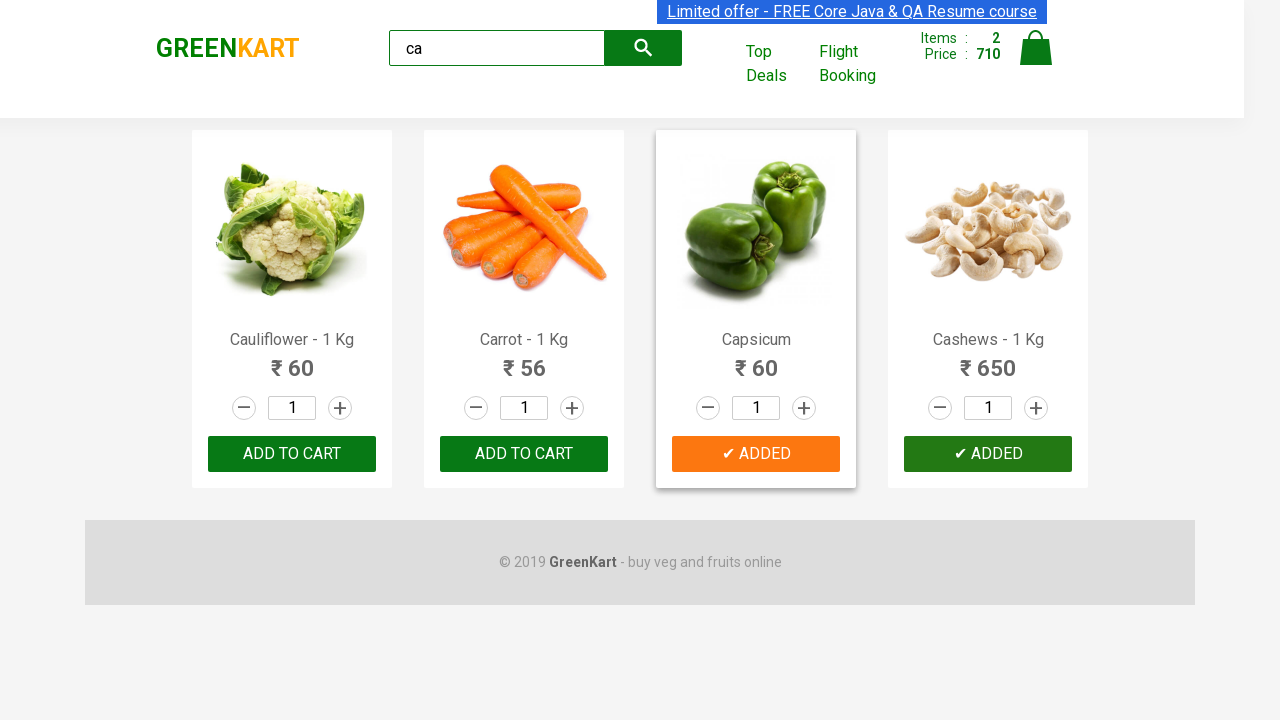

Retrieved brand logo text for verification: 'GREENKART'
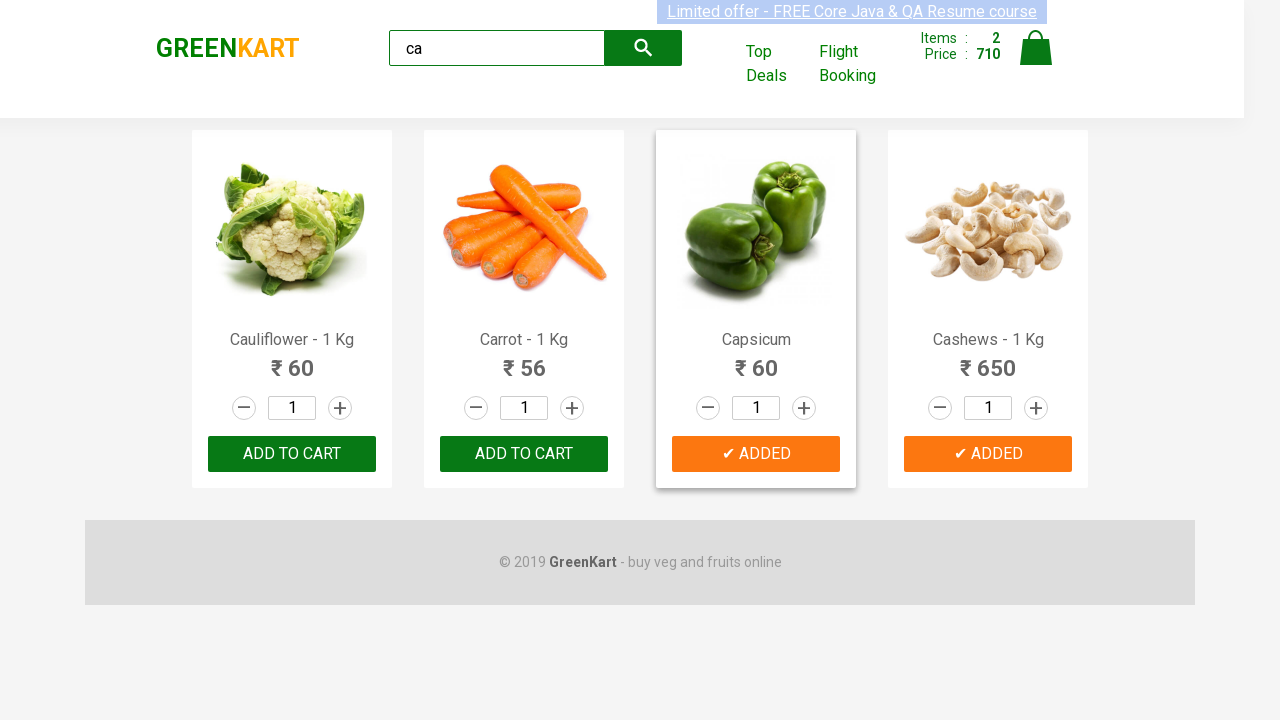

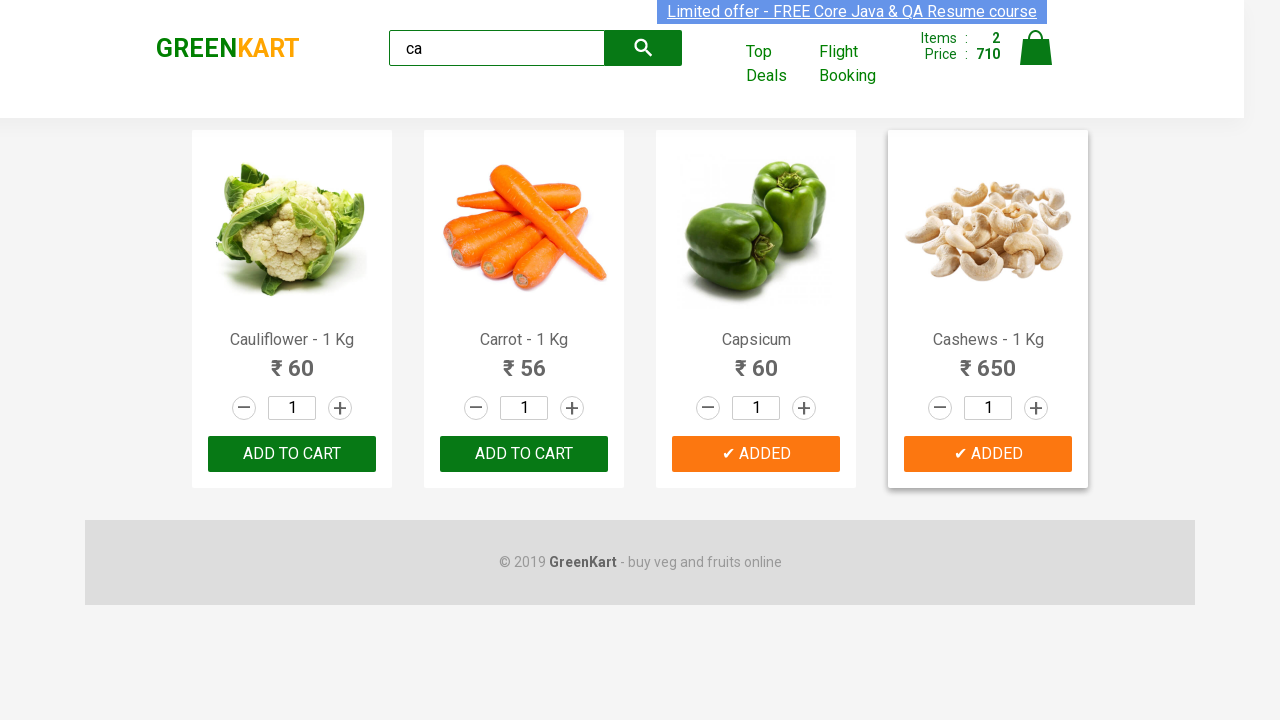